Tests a GPS/location lookup service by entering an address in the search box, submitting the form, and waiting for latitude/longitude coordinates to be populated in the result fields.

Starting URL: https://gps.aply.biz/

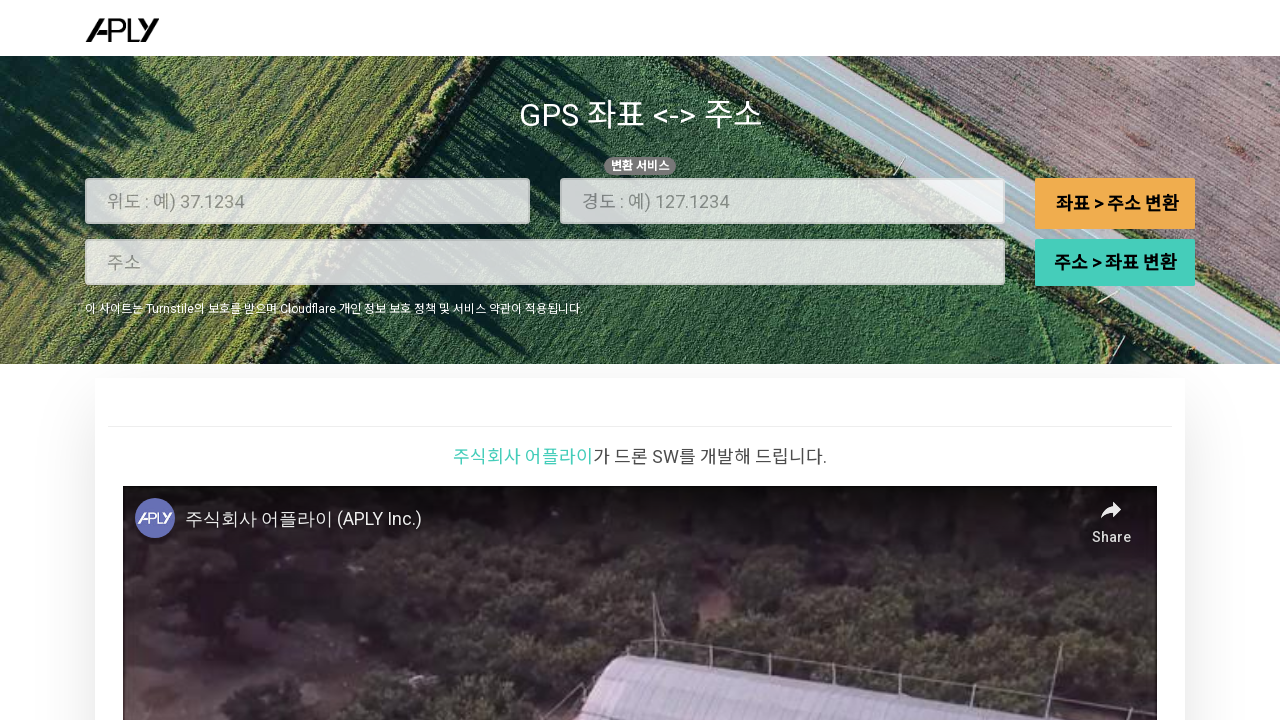

Filled address search box with 'Seoul, South Korea' on input[name='address']
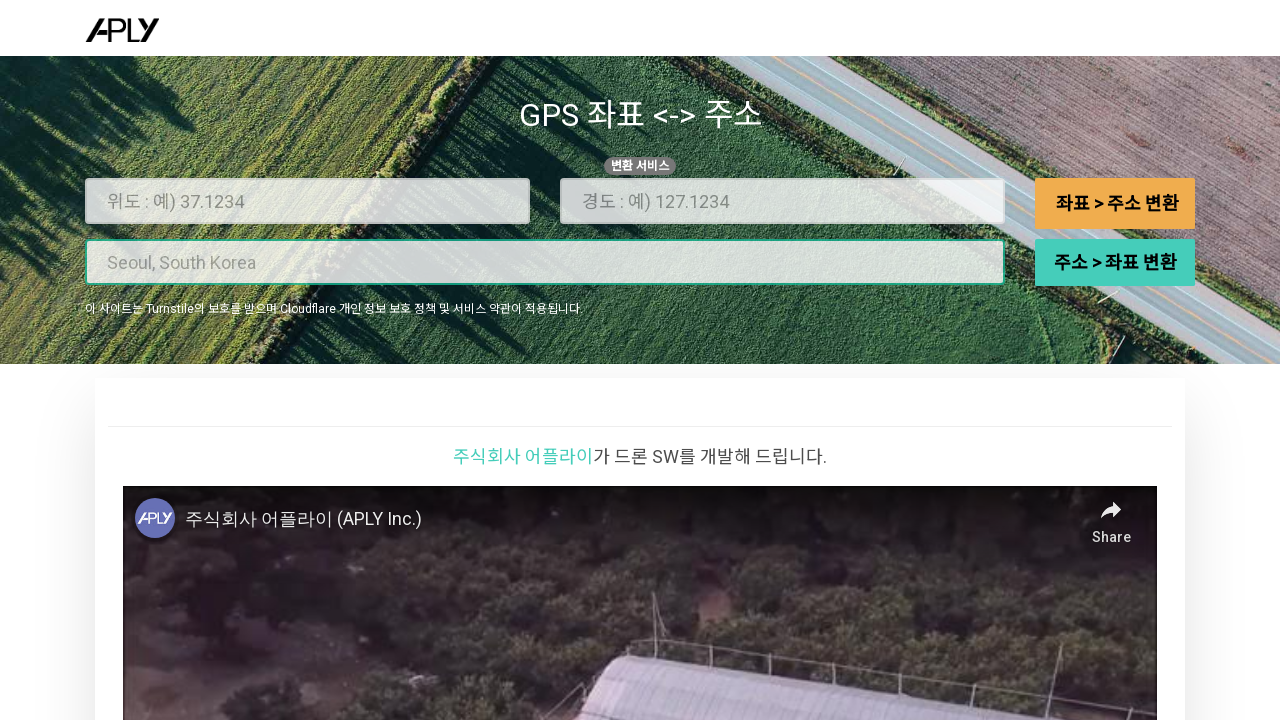

Pressed Enter to submit the address search form on input[name='address']
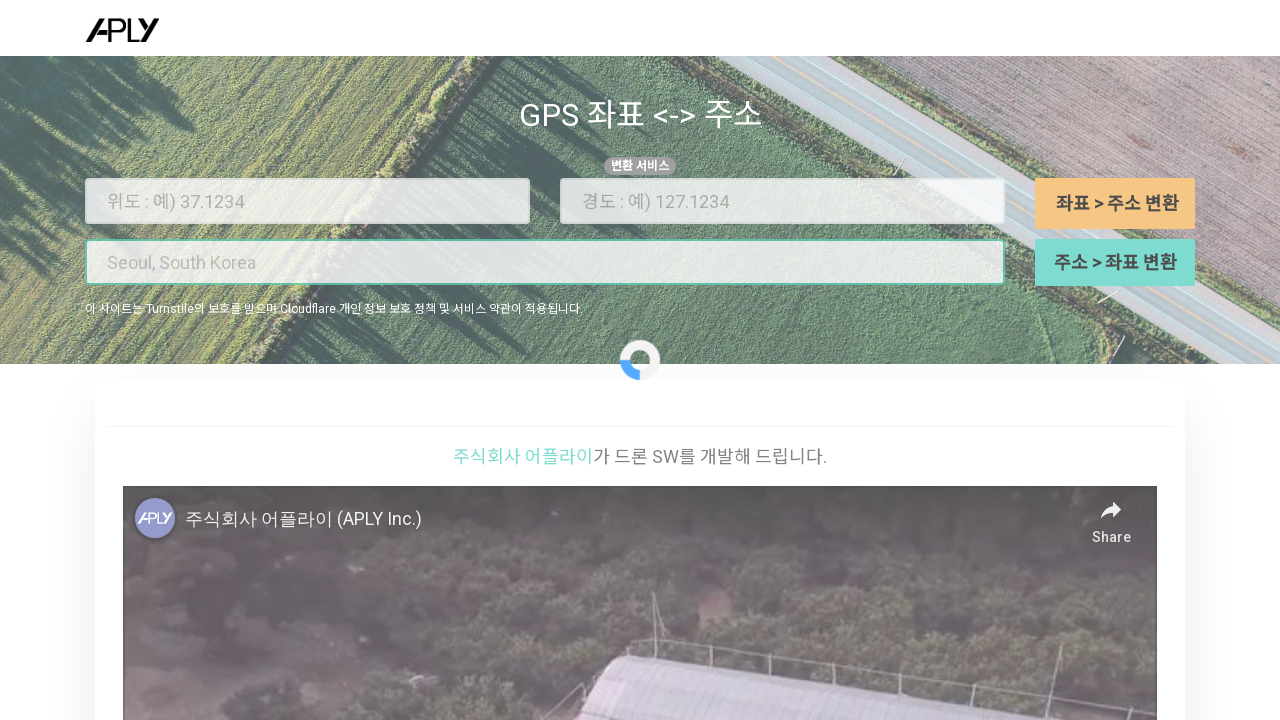

Set up dialog handler to dismiss alerts
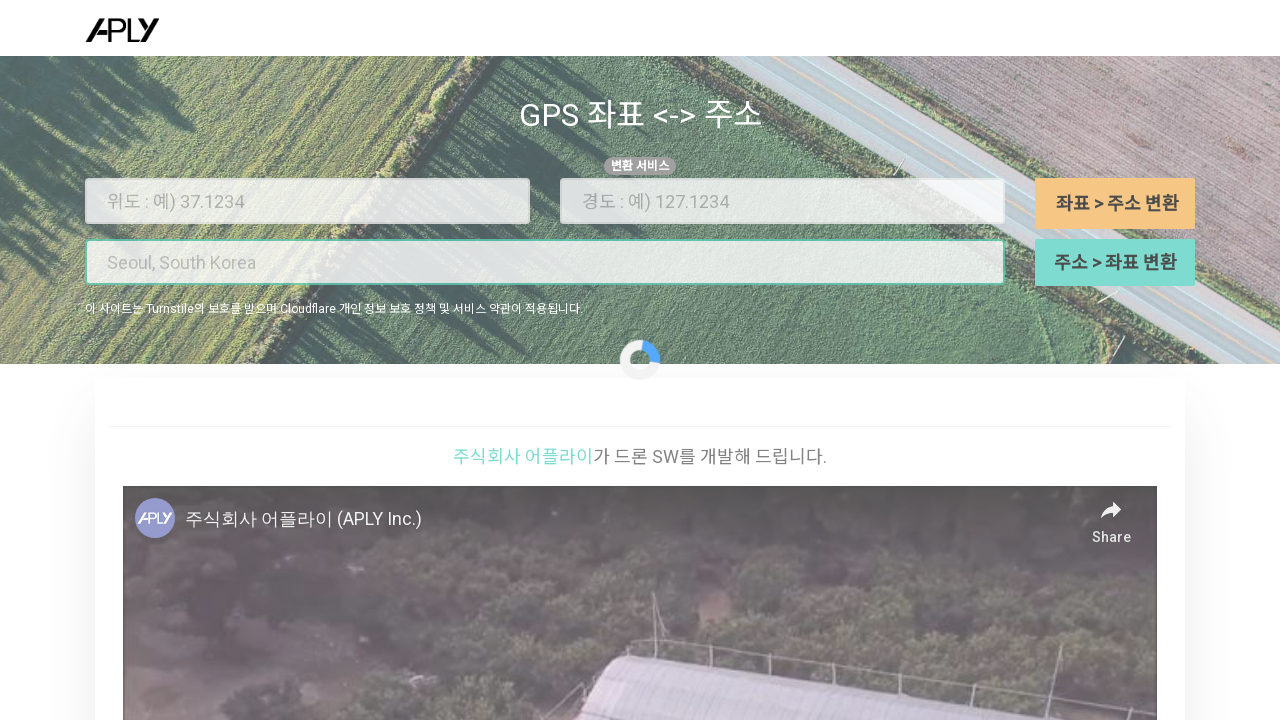

Latitude field became available after search
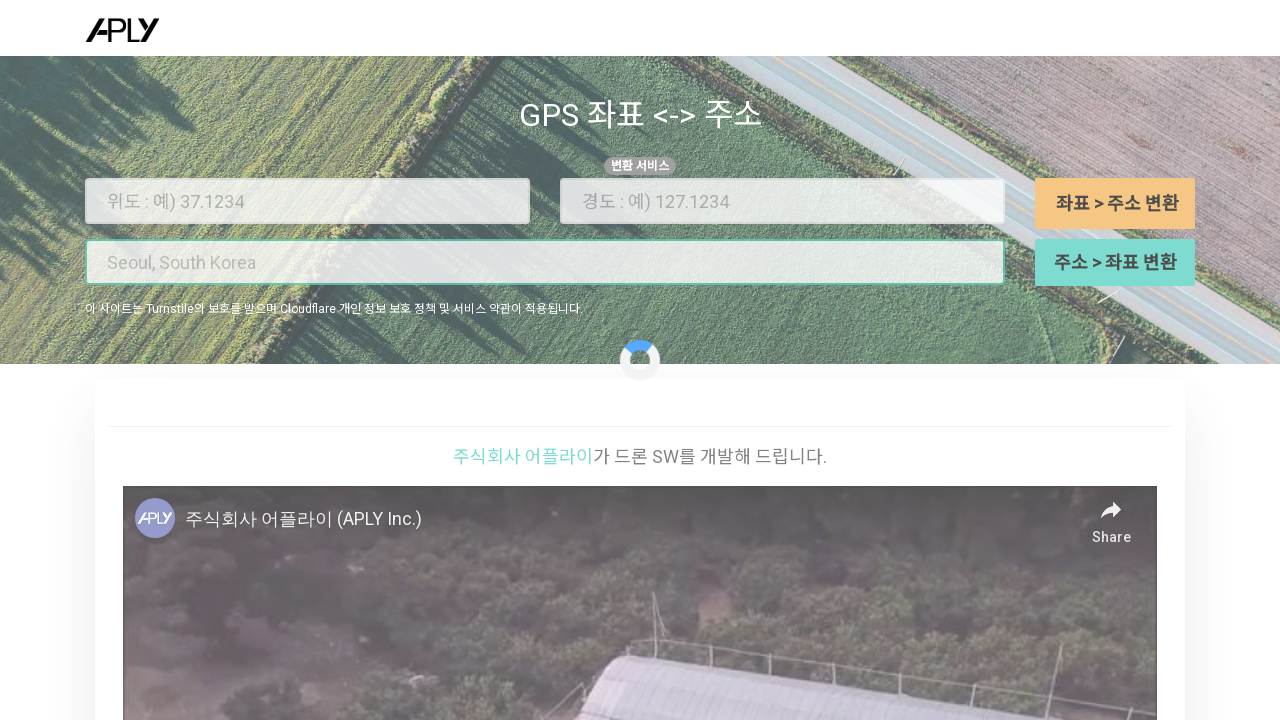

Longitude field became available with coordinates populated
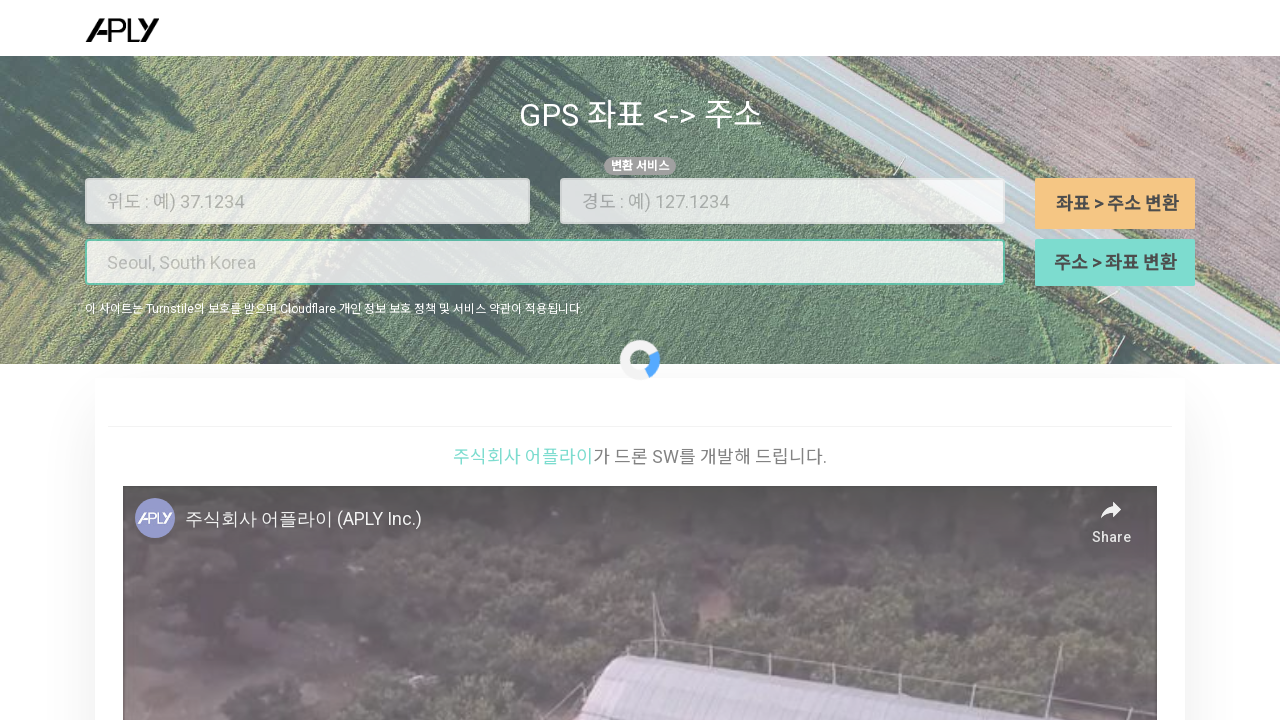

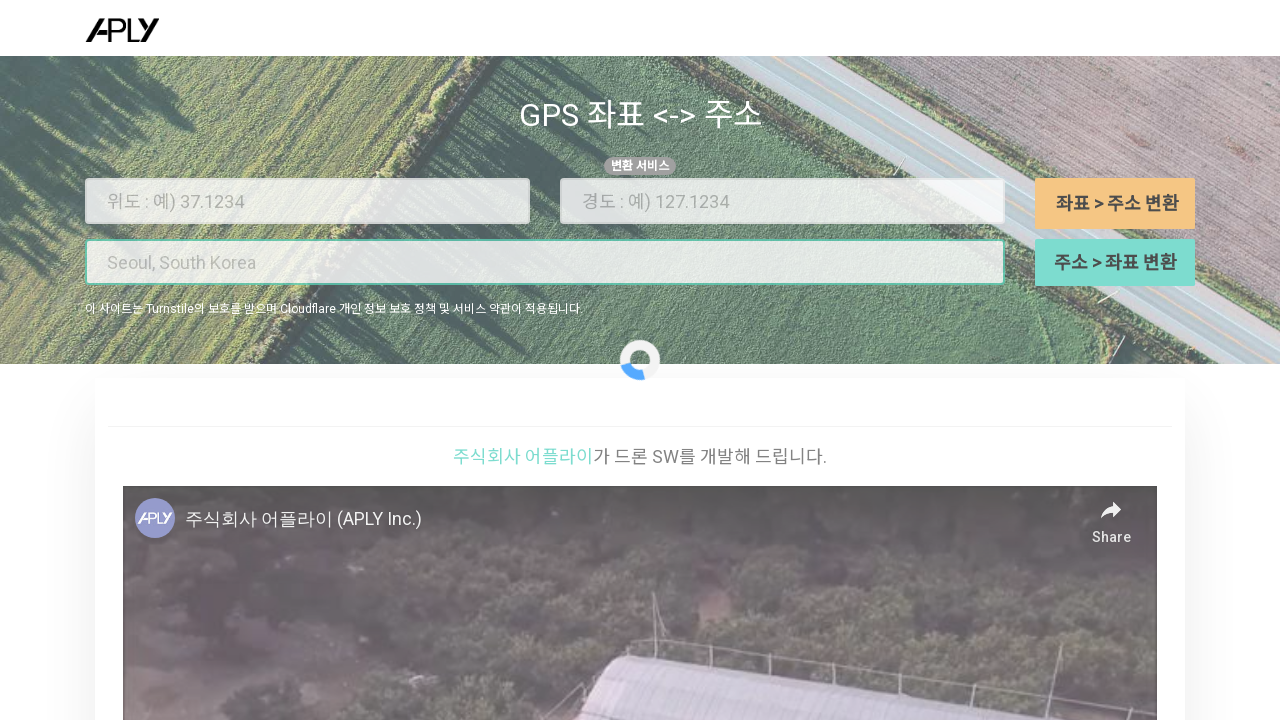